Tests drag and drop functionality by dragging a source element onto a target drop zone within an iframe

Starting URL: https://jqueryui.com/droppable/

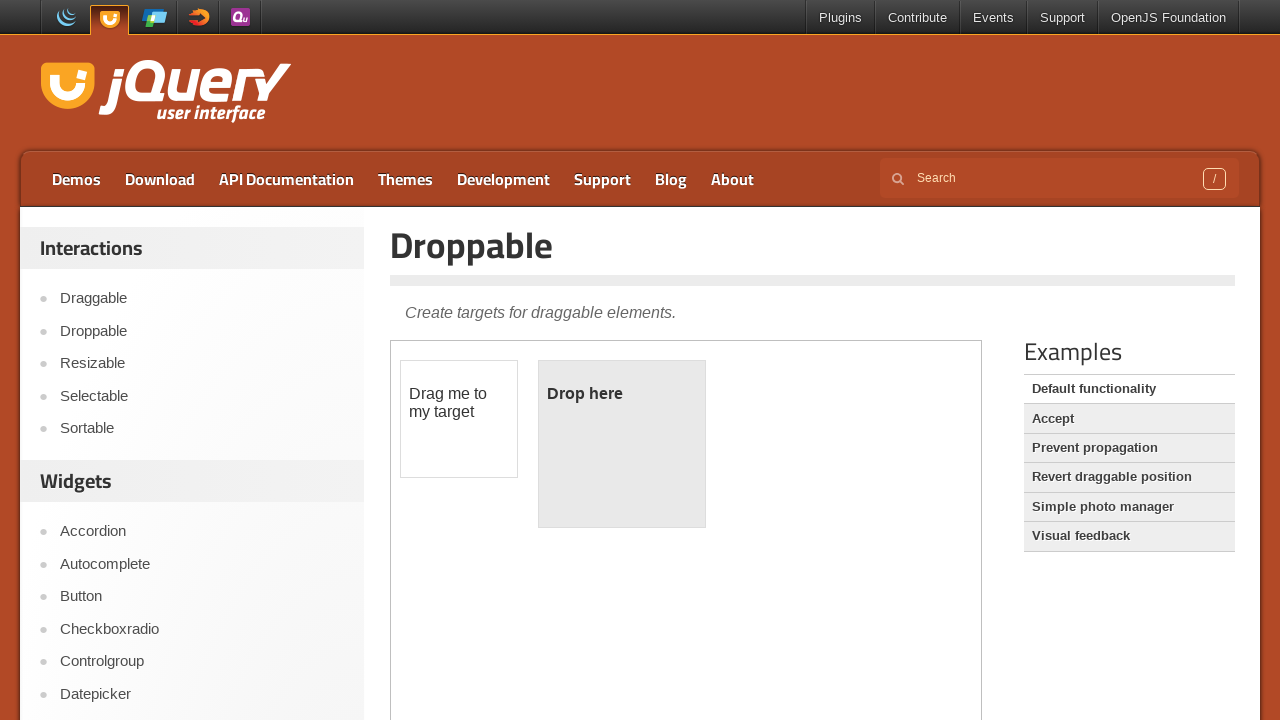

Waited for draggable element to become visible in iframe
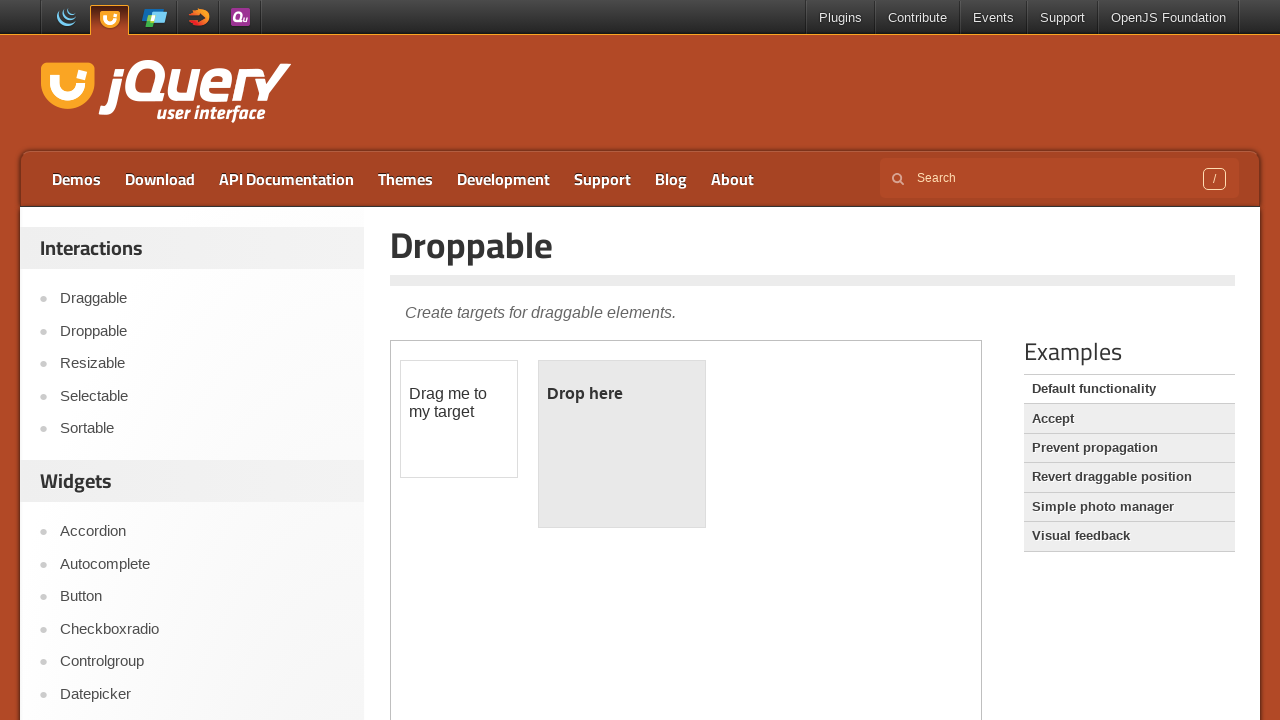

Located draggable source element
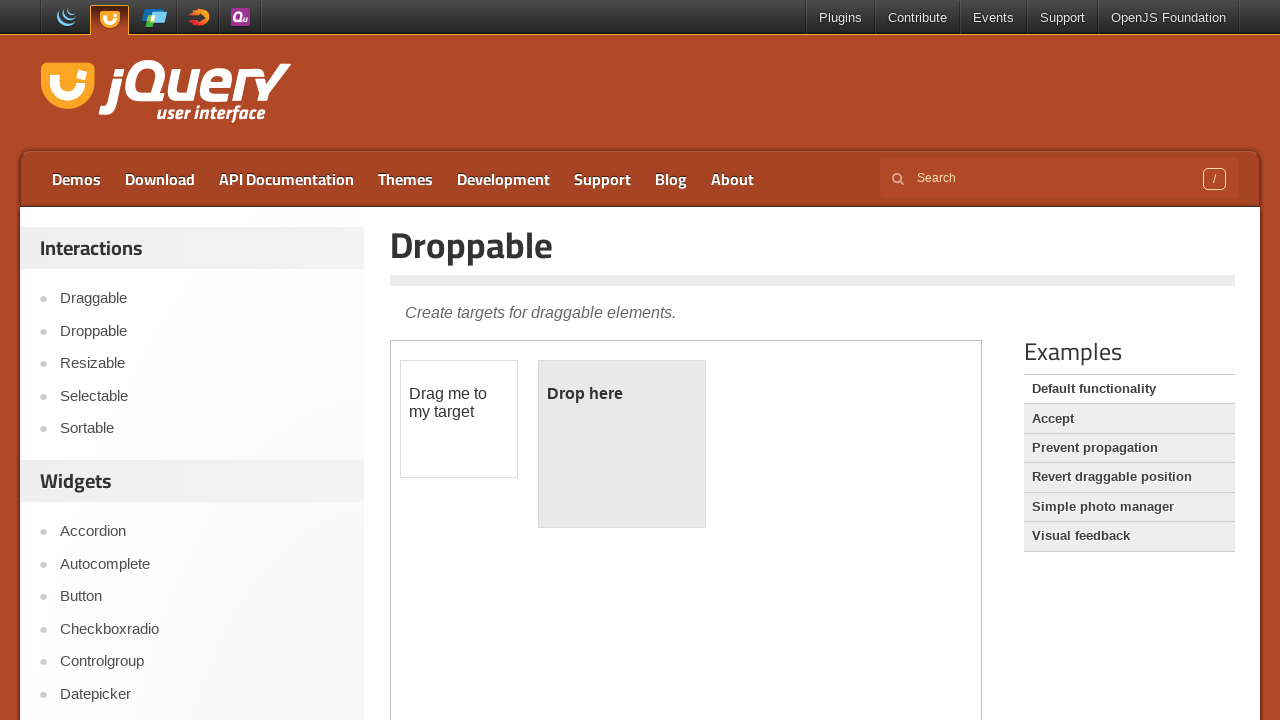

Located droppable destination element
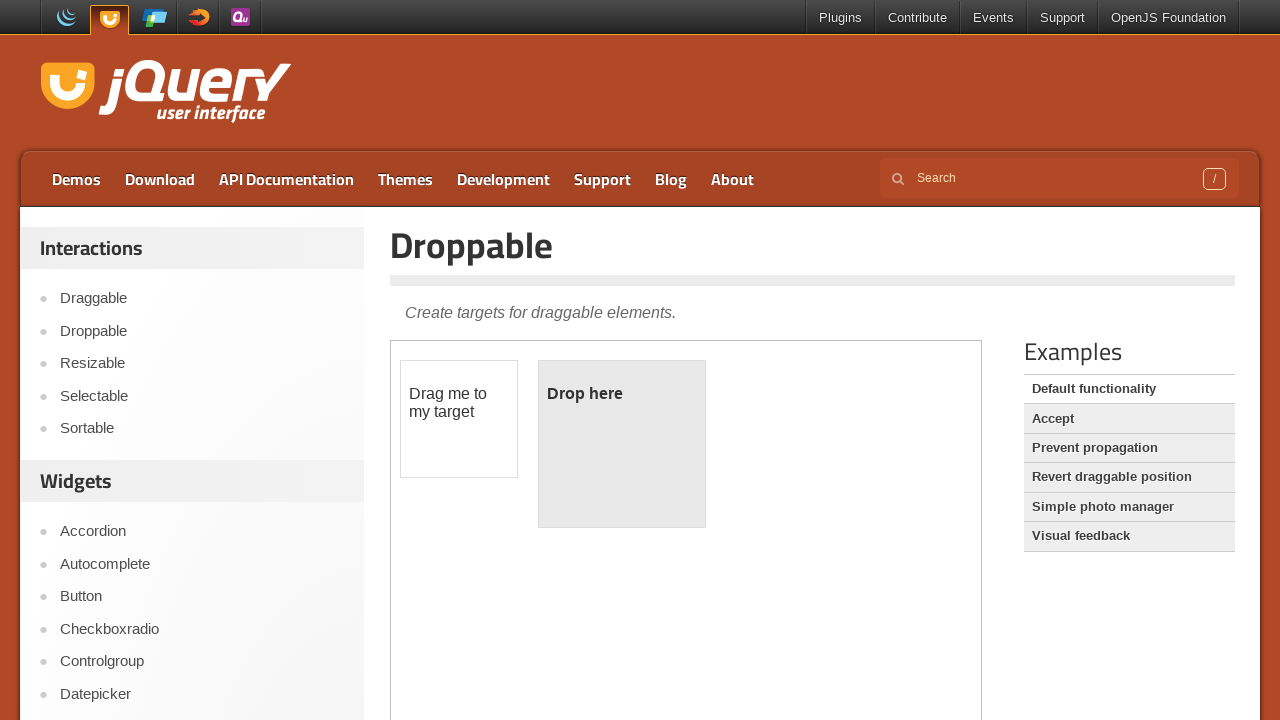

Dragged source element onto destination drop zone at (622, 444)
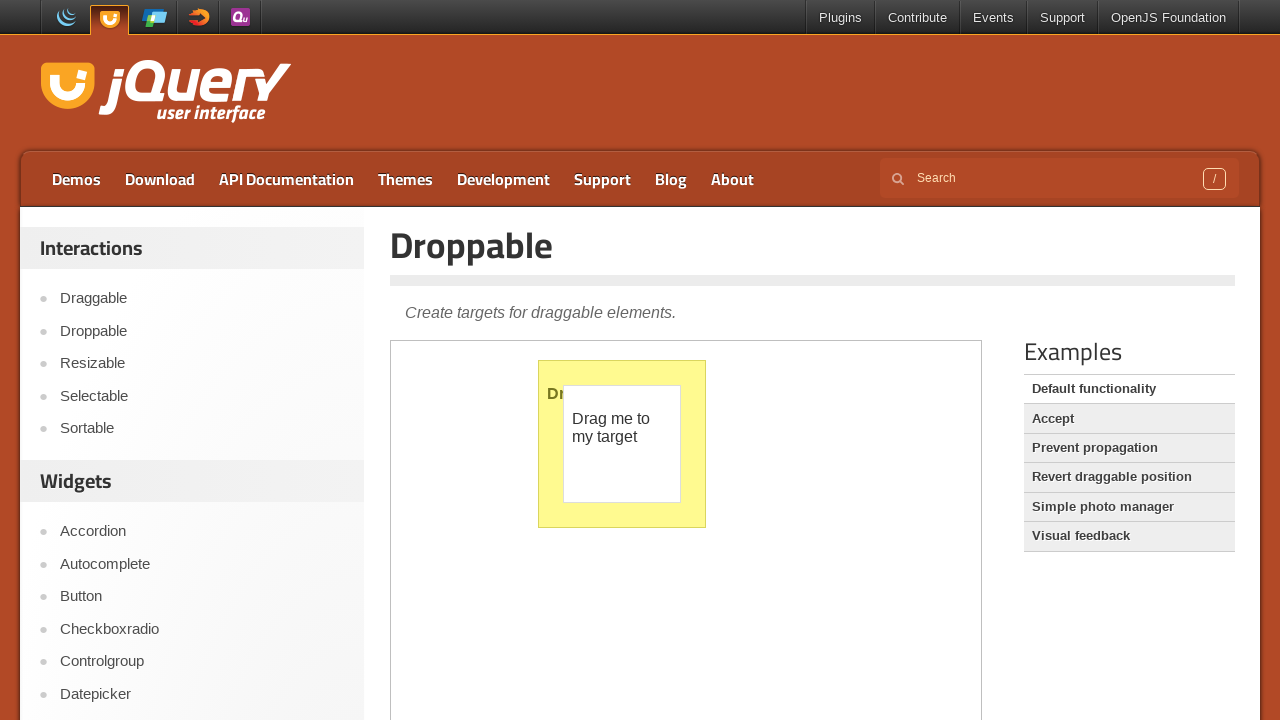

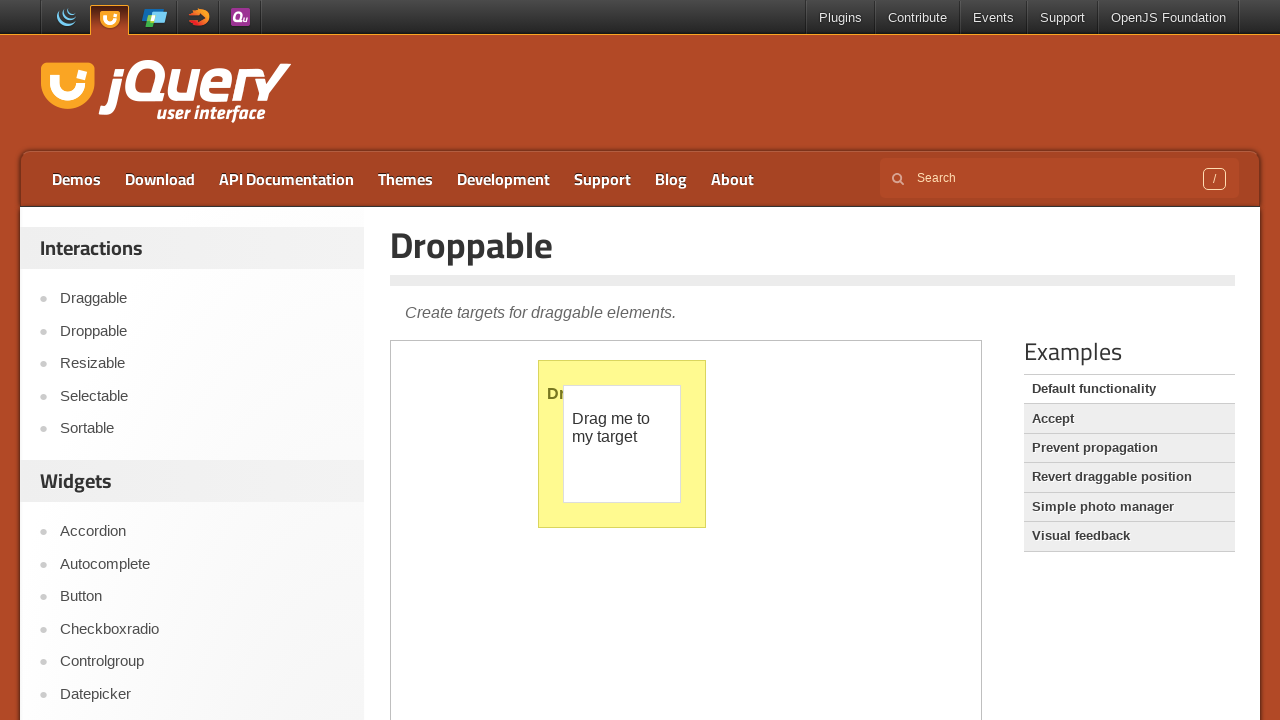